Tests that without adding any product to cart, the proceed to checkout button is not available

Starting URL: https://atid.store/

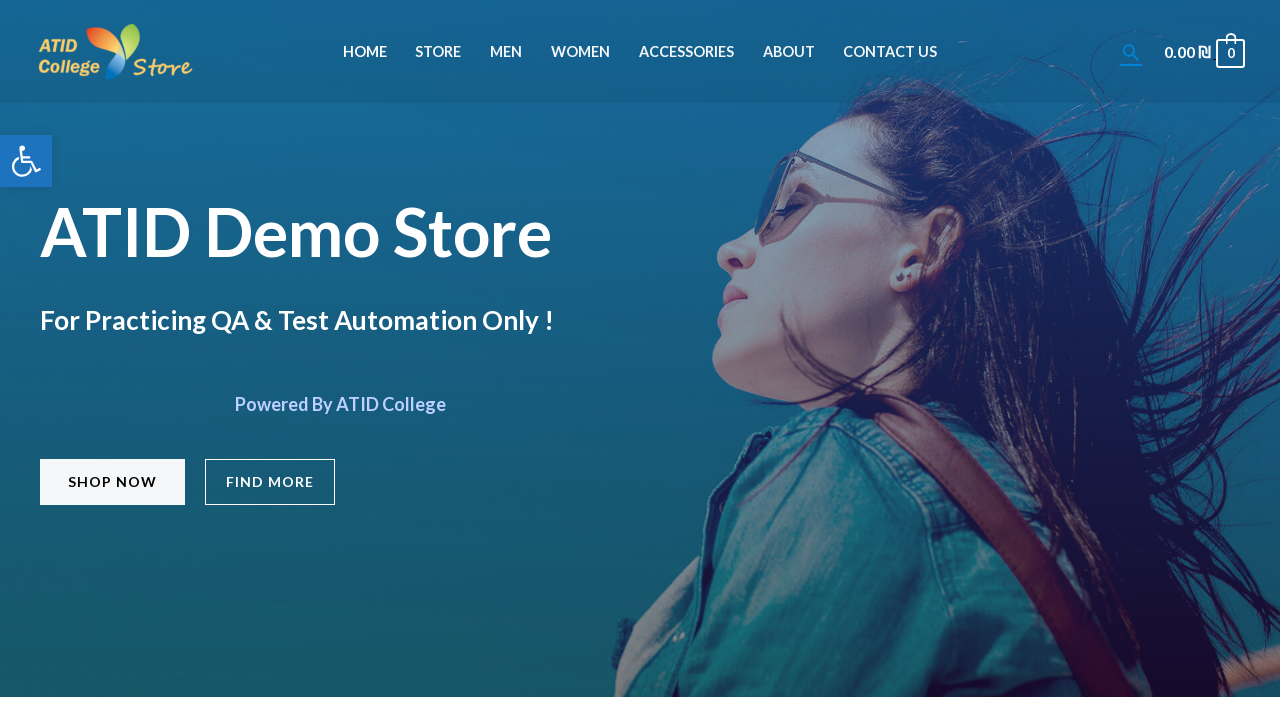

Clicked on store menu item to navigate to products at (438, 52) on #menu-item-45
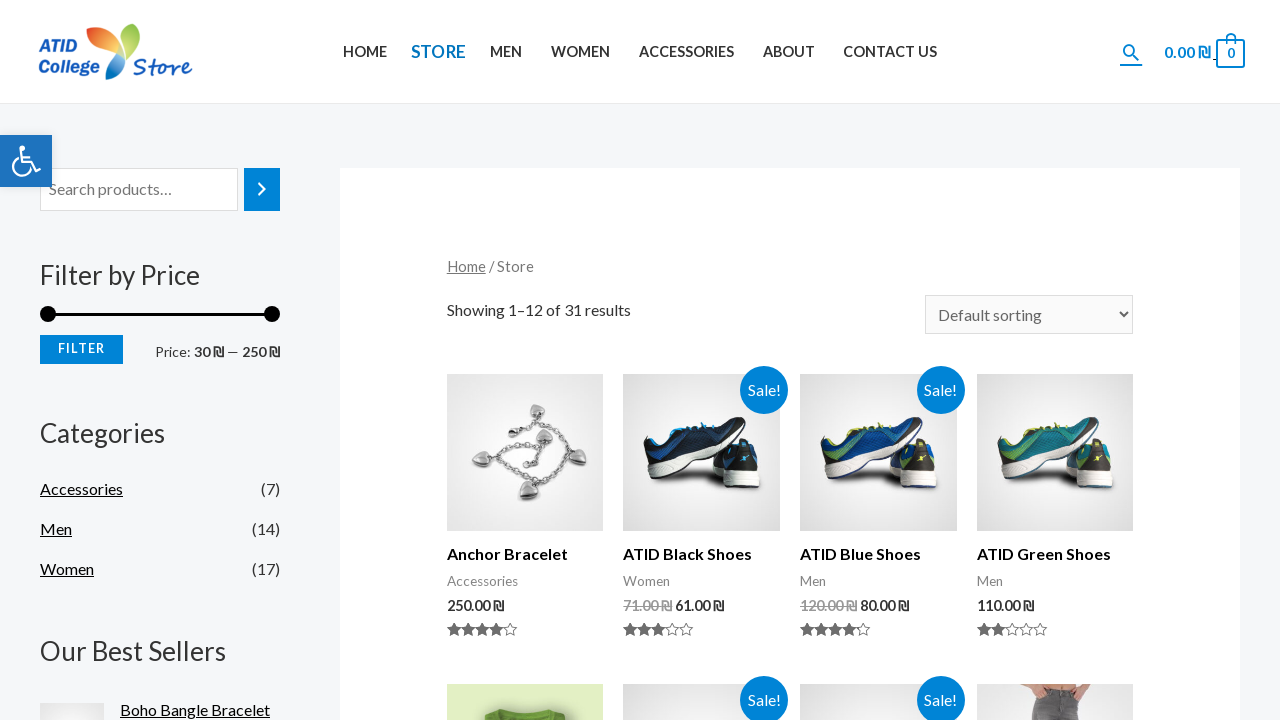

Clicked on first product image to view product details at (525, 453) on xpath=//*[@id='main']/div/ul/li[1]/div[1]/a/img
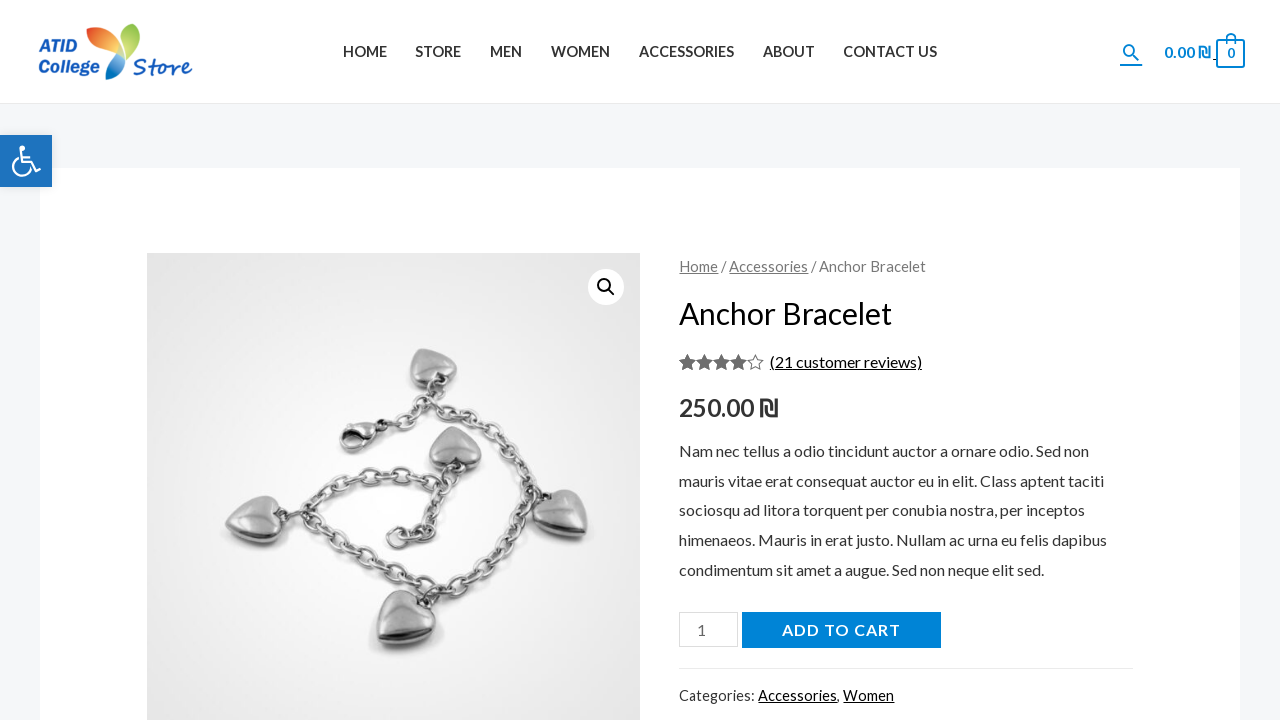

Waited for product page to fully load
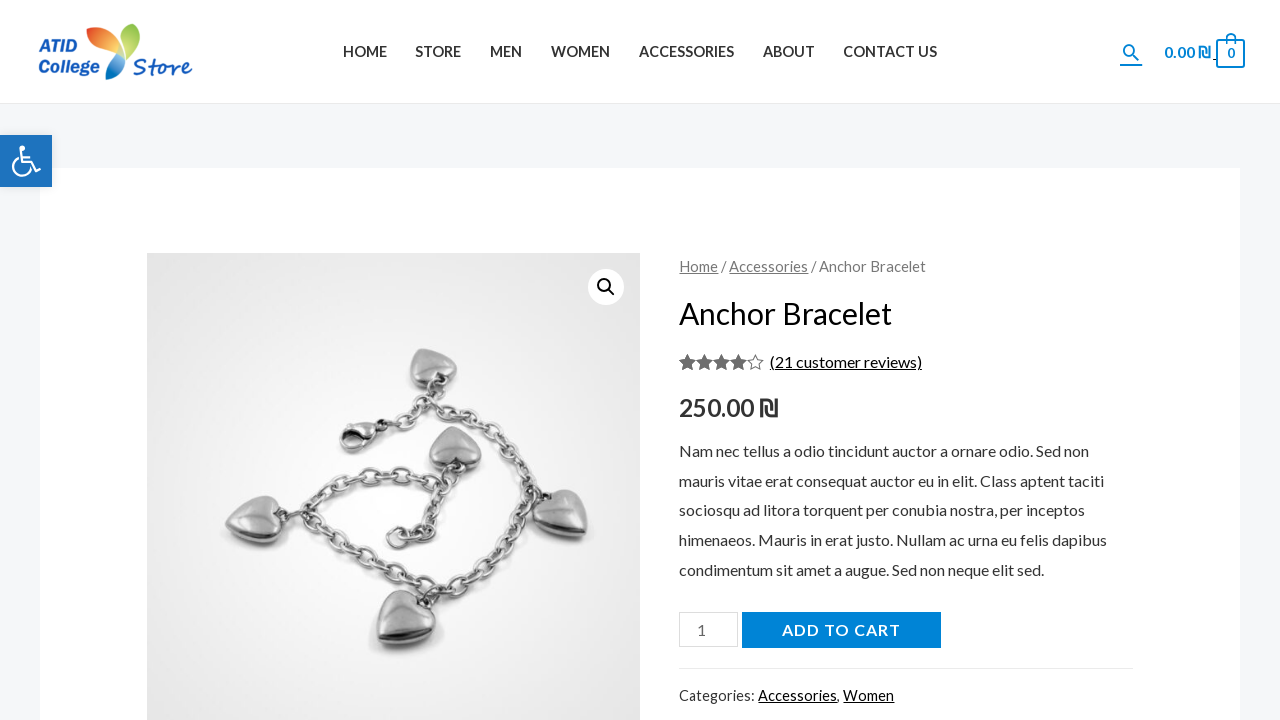

Clicked on cart icon to view shopping cart at (1204, 52) on .ast-site-header-cart
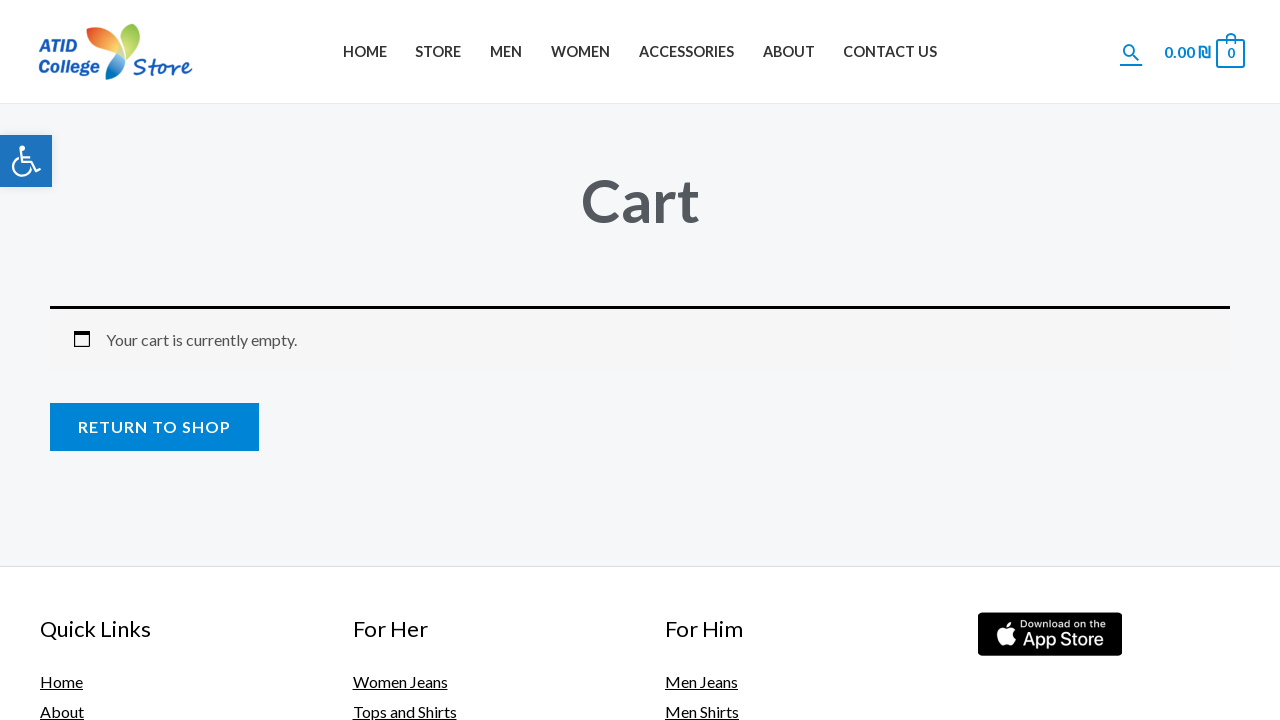

Verified that proceed to checkout button is not visible (cart is empty)
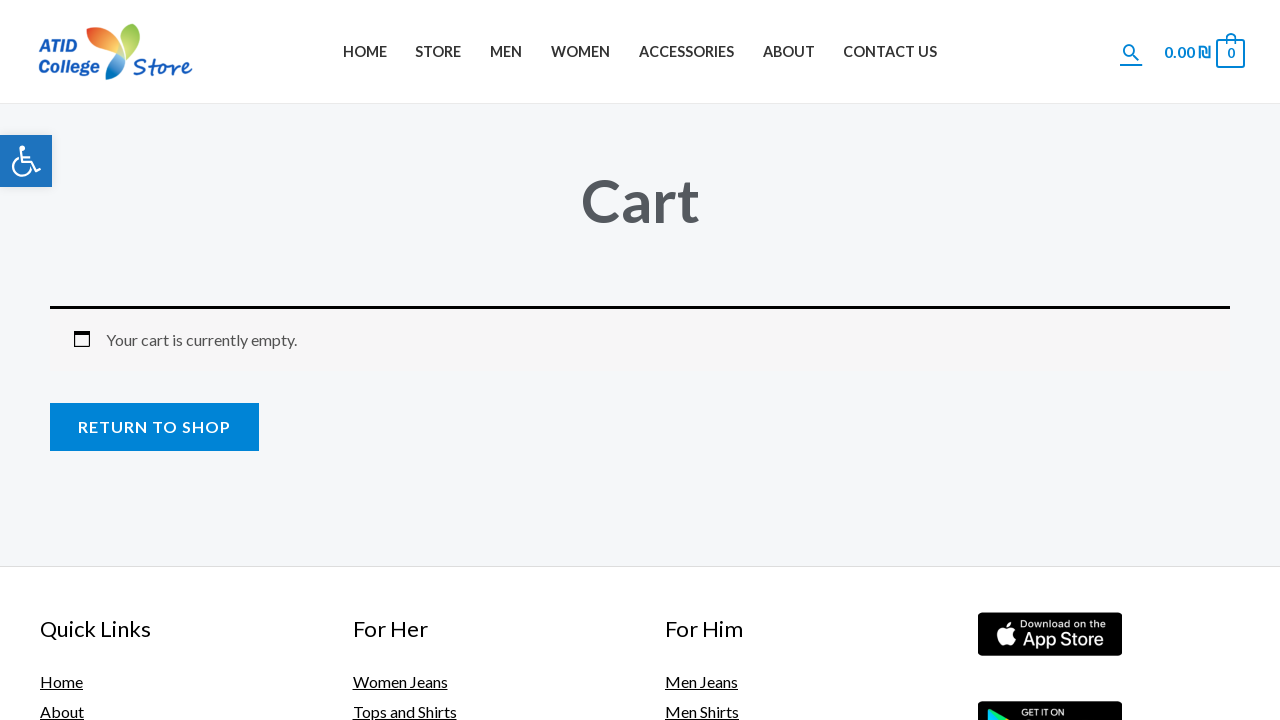

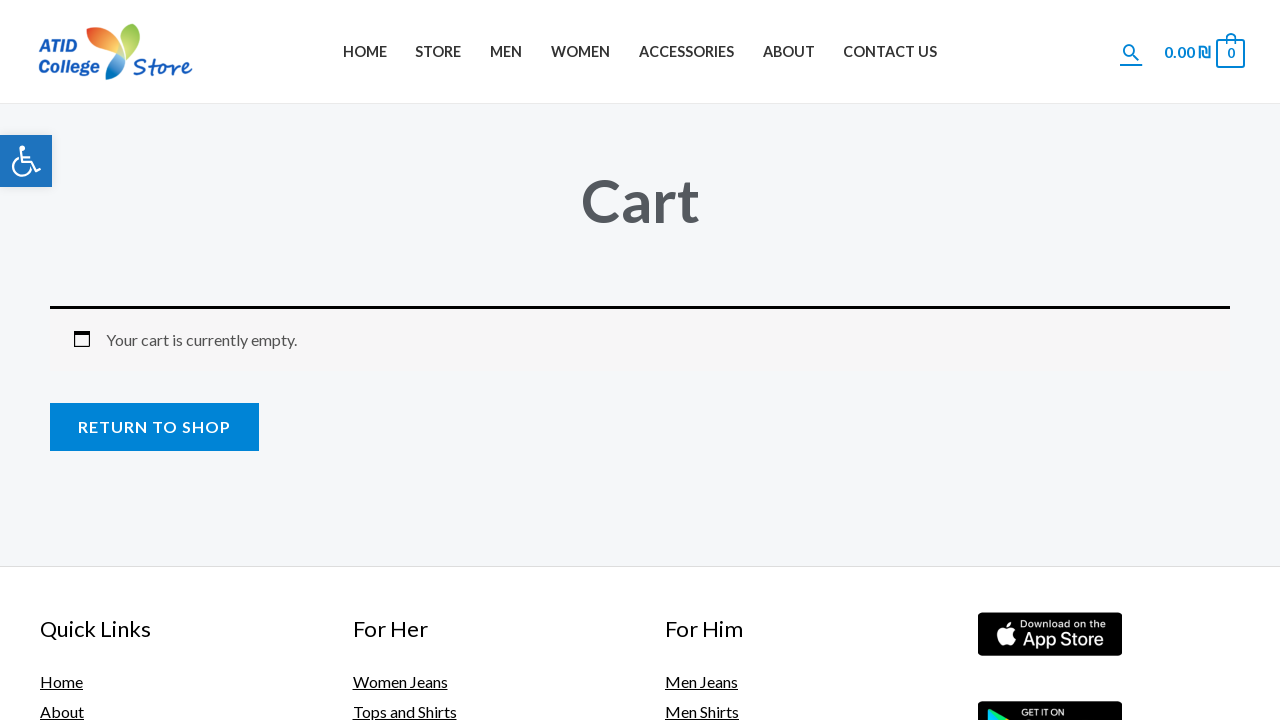